Navigates to the Suzuki Hayabusa product details page

Starting URL: https://www.suzukimotorcycle.co.in/product-details/hayabusa

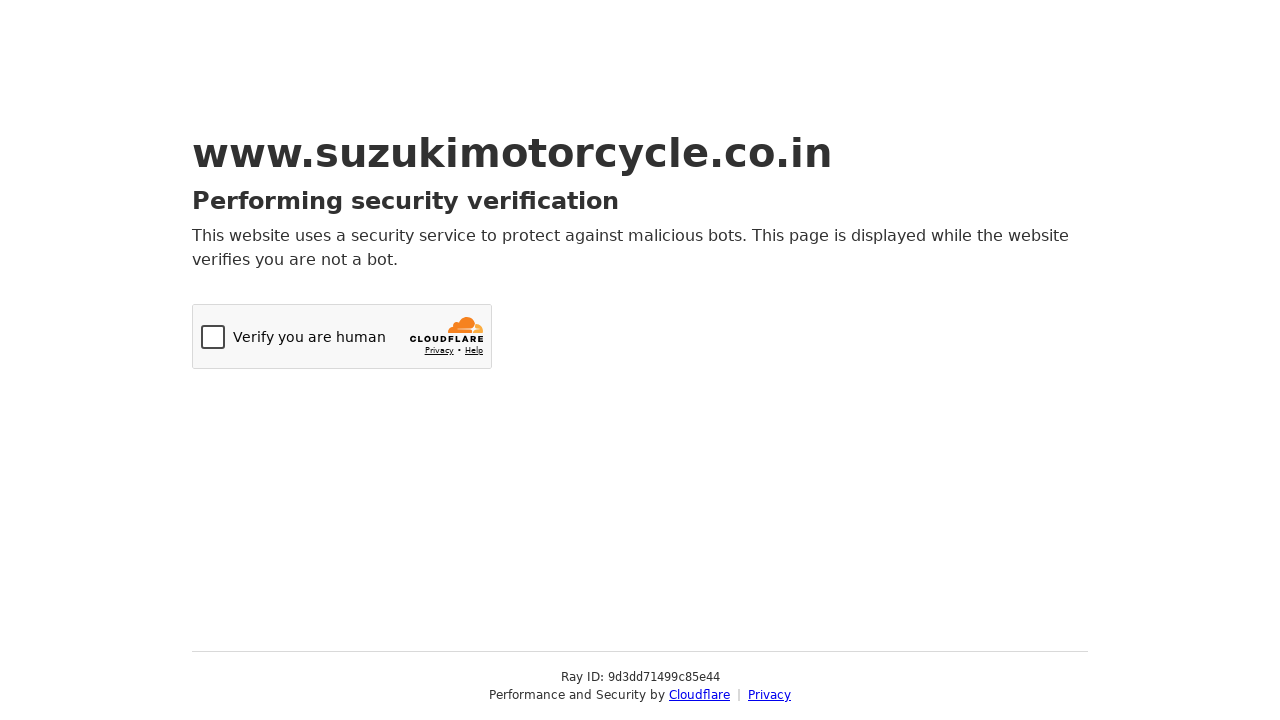

Navigated to Suzuki Hayabusa product details page
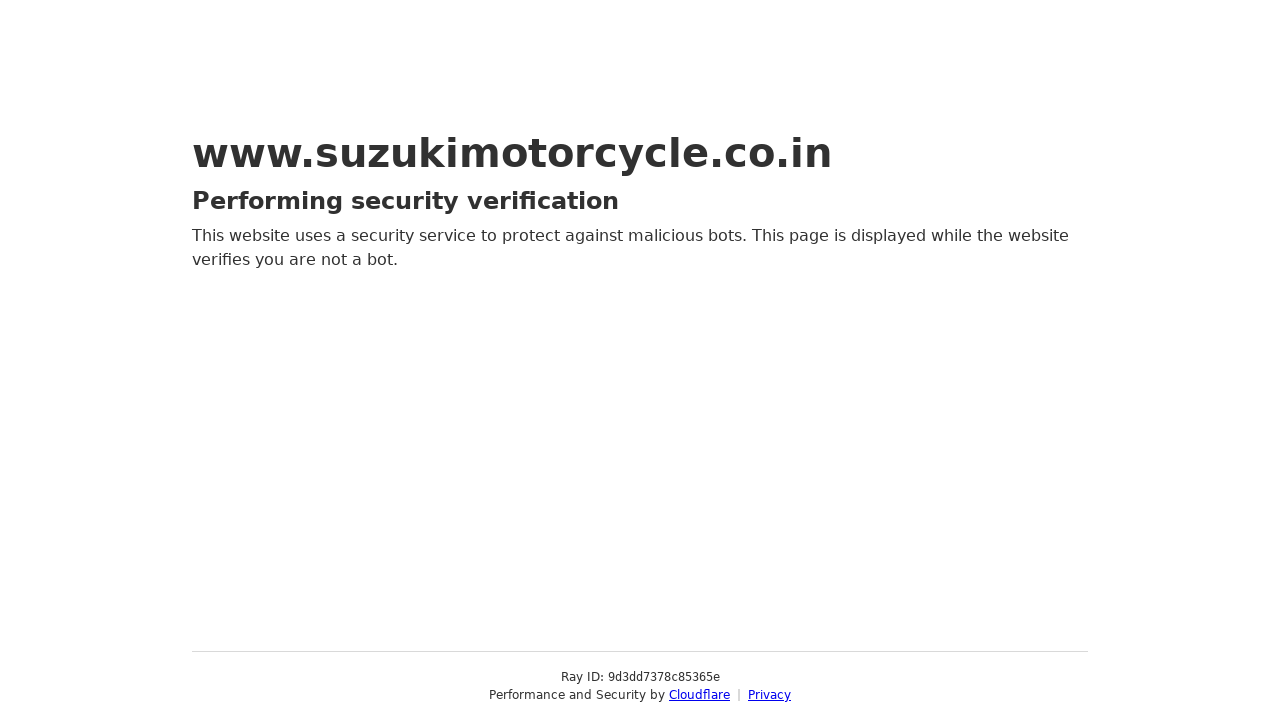

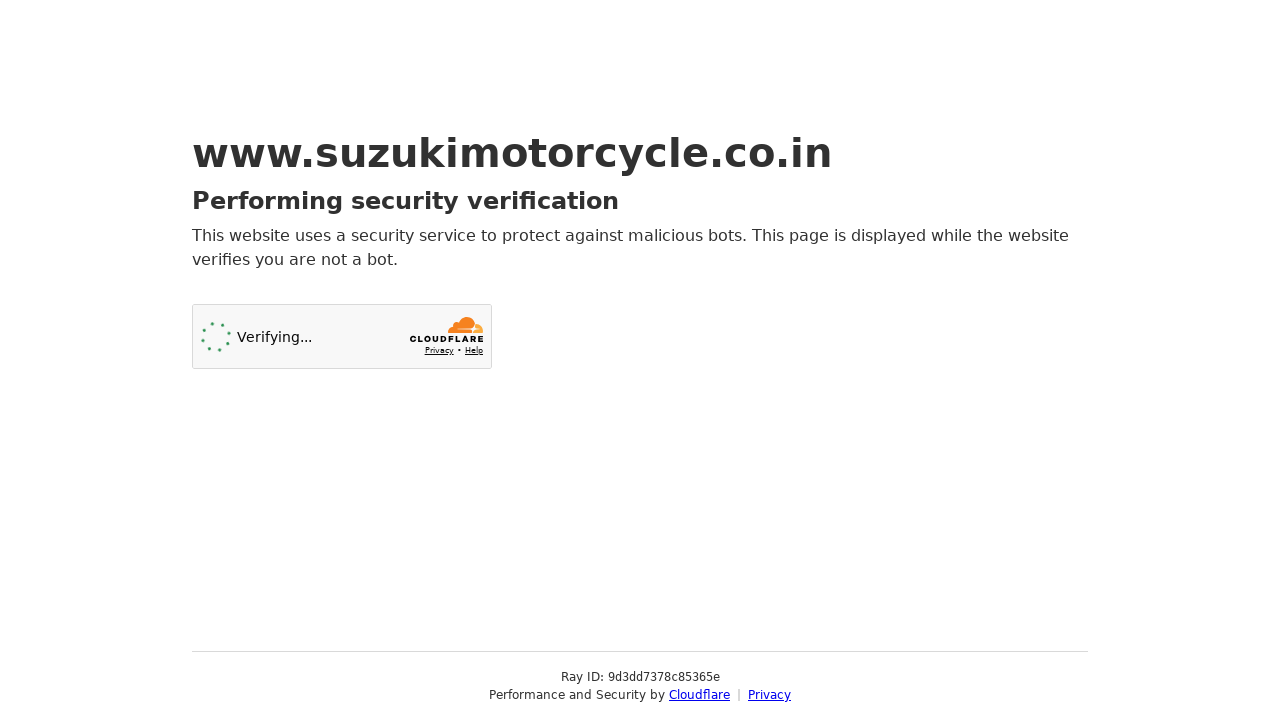